Tests drag and drop functionality by navigating to the drag and drop page and dragging one element onto another

Starting URL: https://the-internet.herokuapp.com

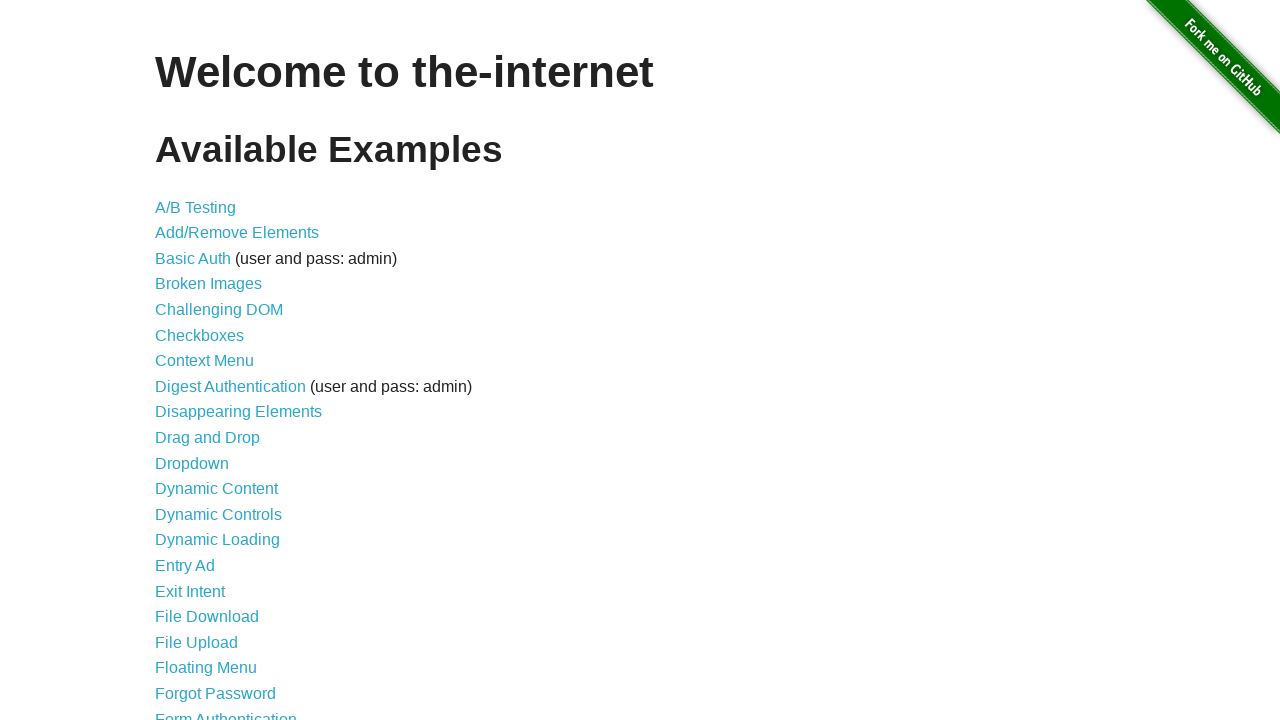

Navigated to The Internet herokuapp homepage
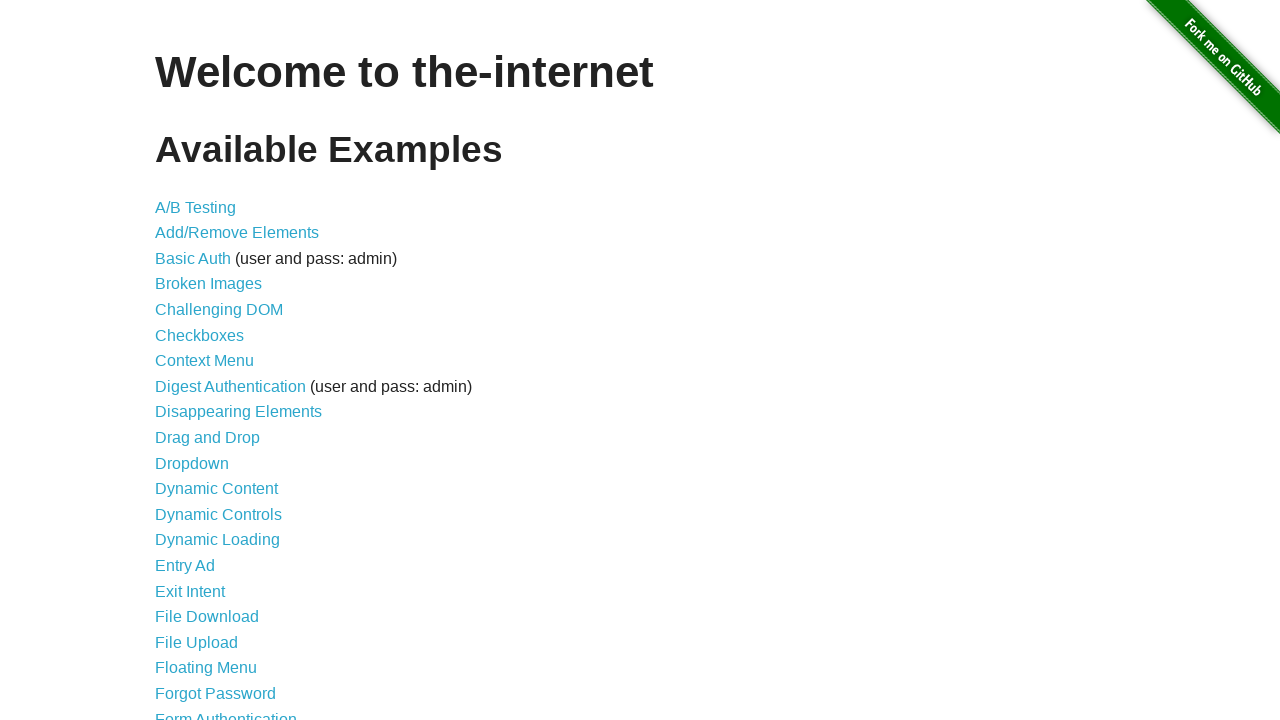

Clicked on drag and drop link at (208, 438) on a[href='/drag_and_drop']
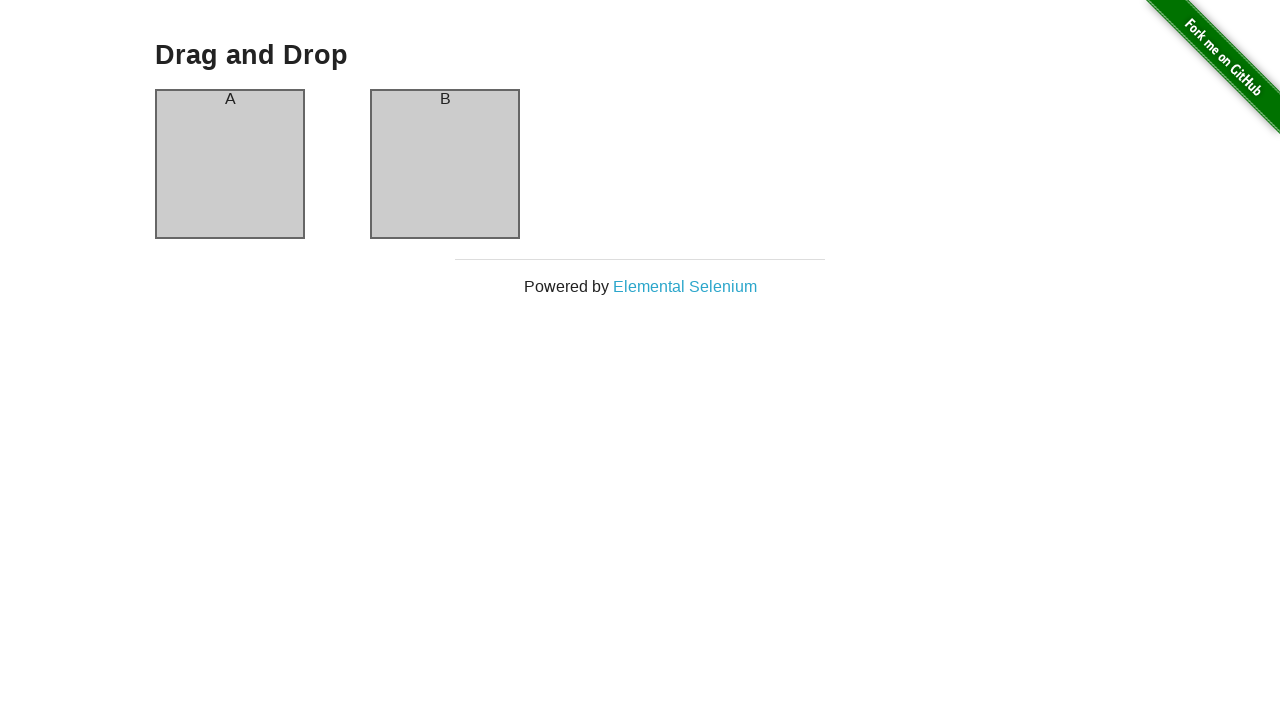

Column A box became visible
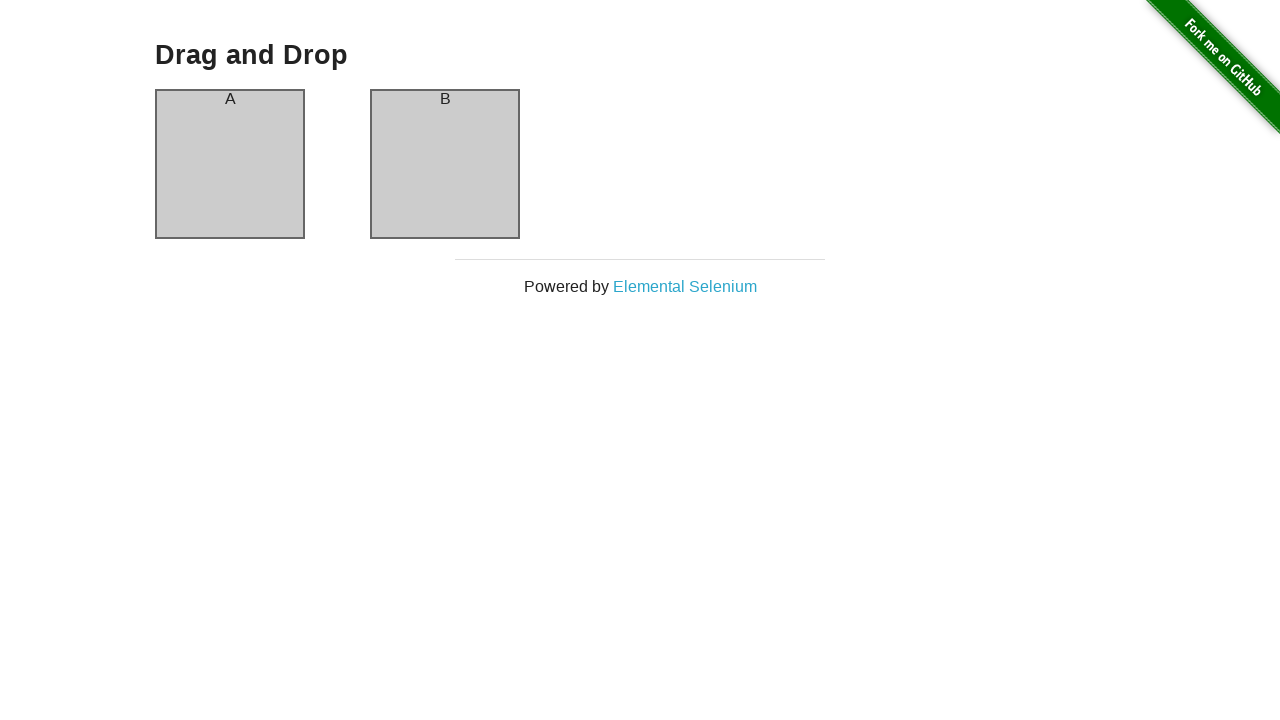

Column B box became visible
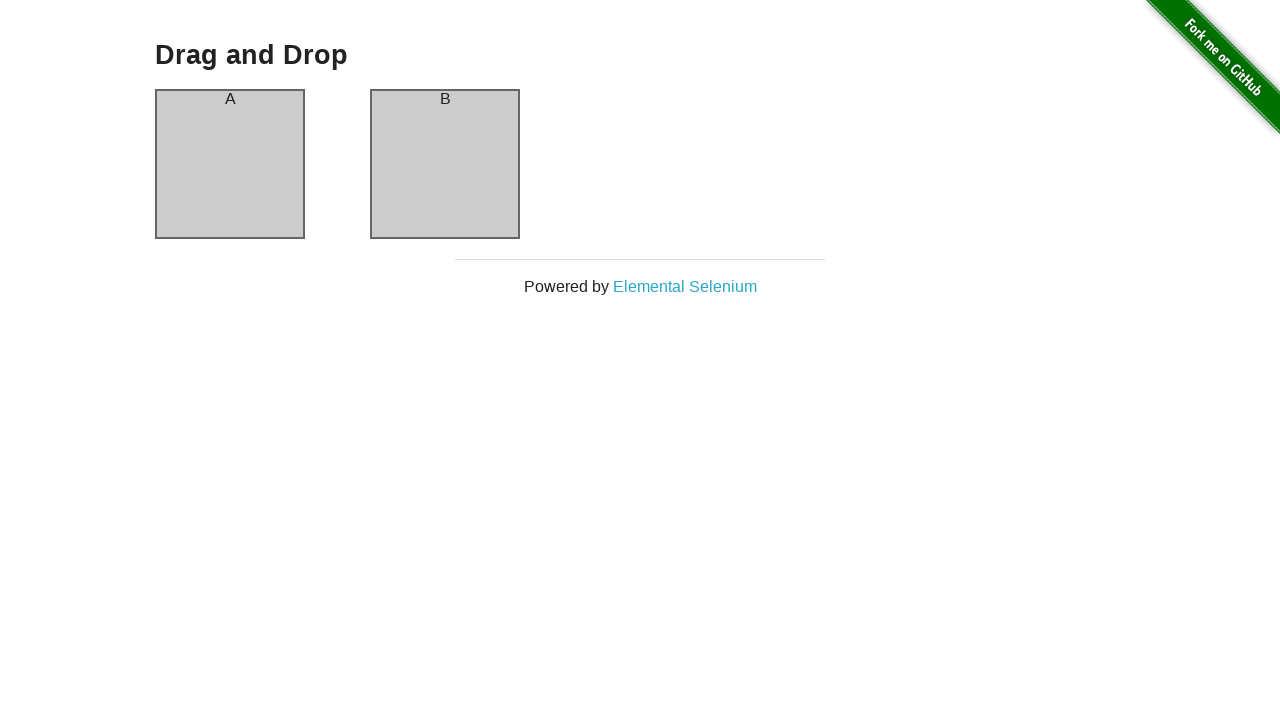

Dragged column A onto column B at (445, 164)
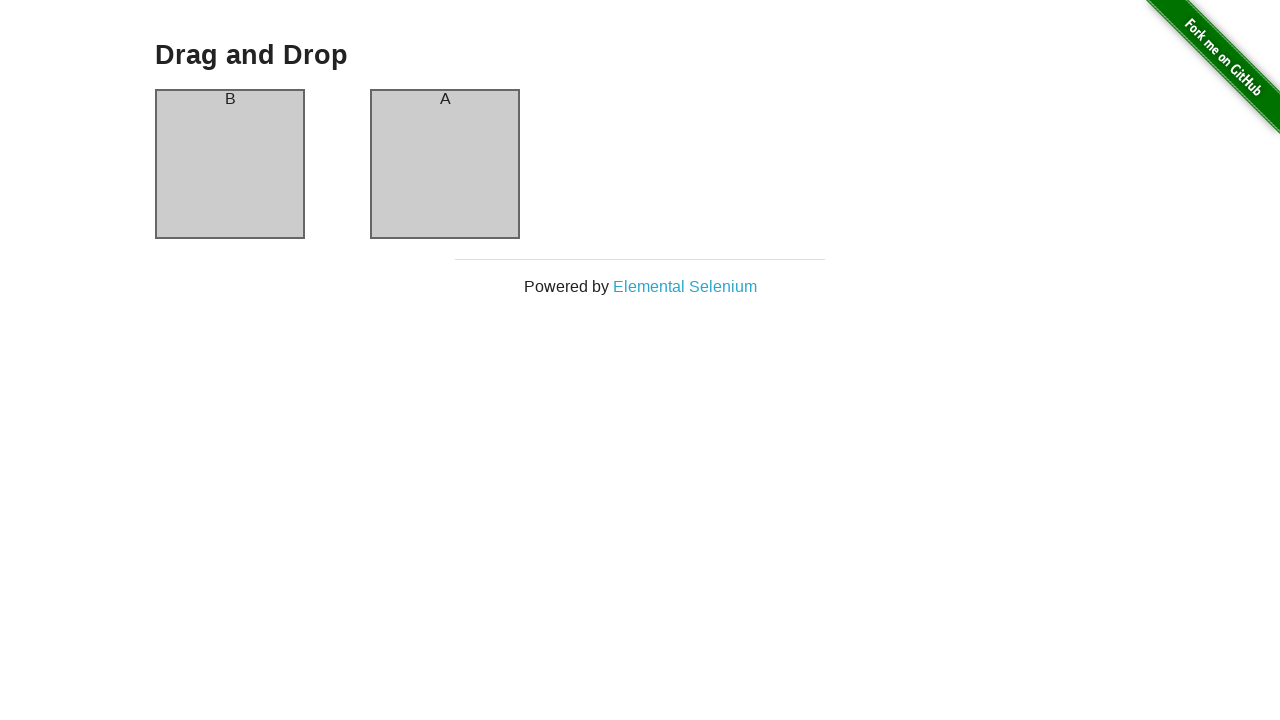

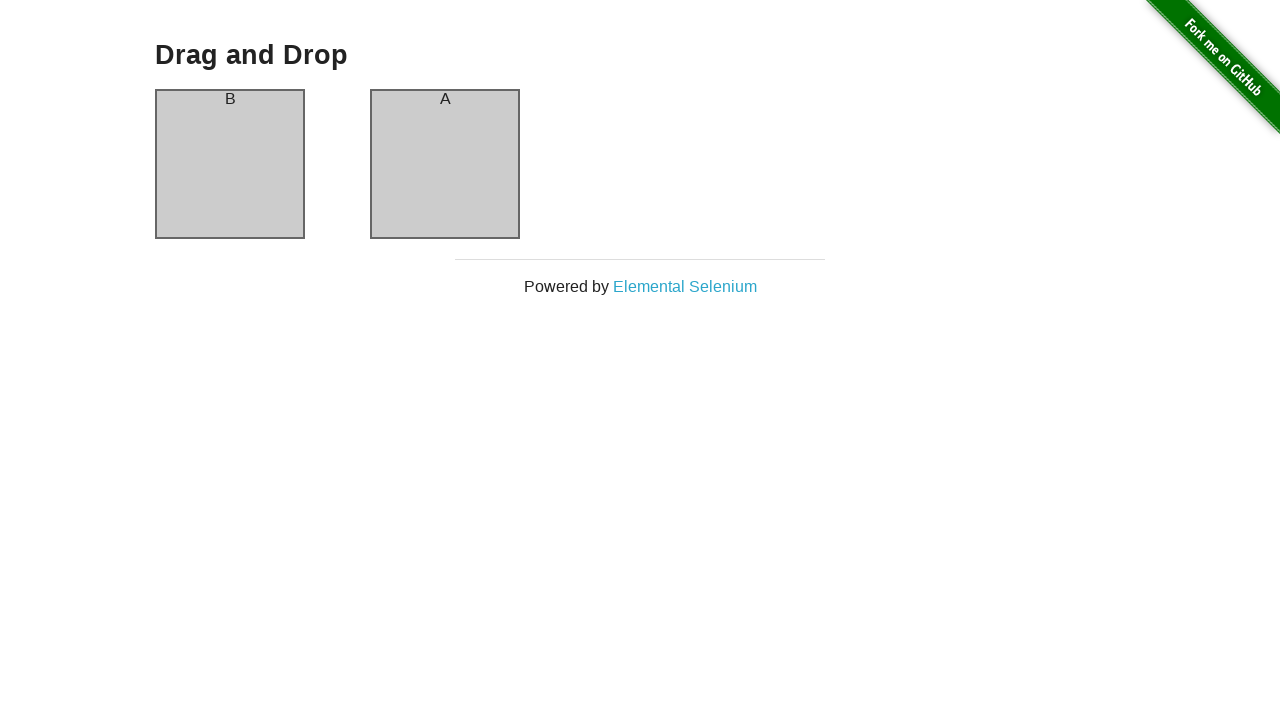